Tests finding a dynamically added element after clicking a button that creates it

Starting URL: https://www.selenium.dev/selenium/web/dynamic.html

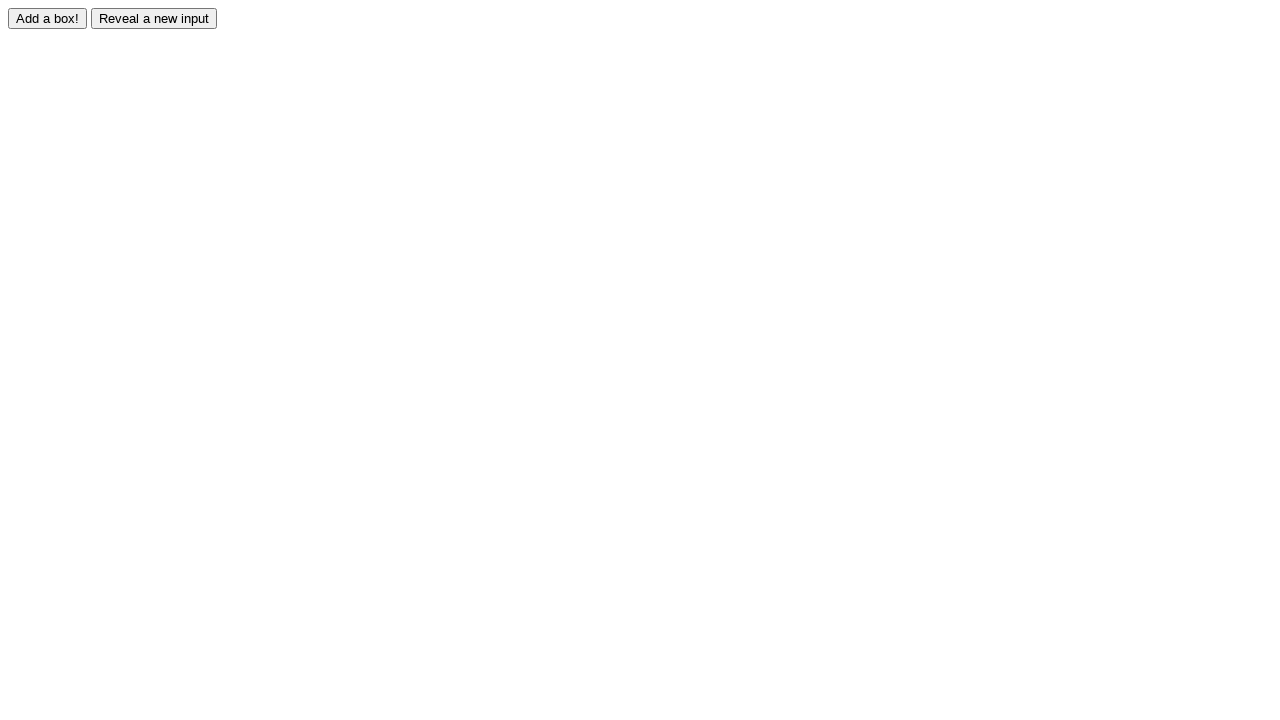

Clicked the adder button to dynamically create element at (48, 18) on #adder
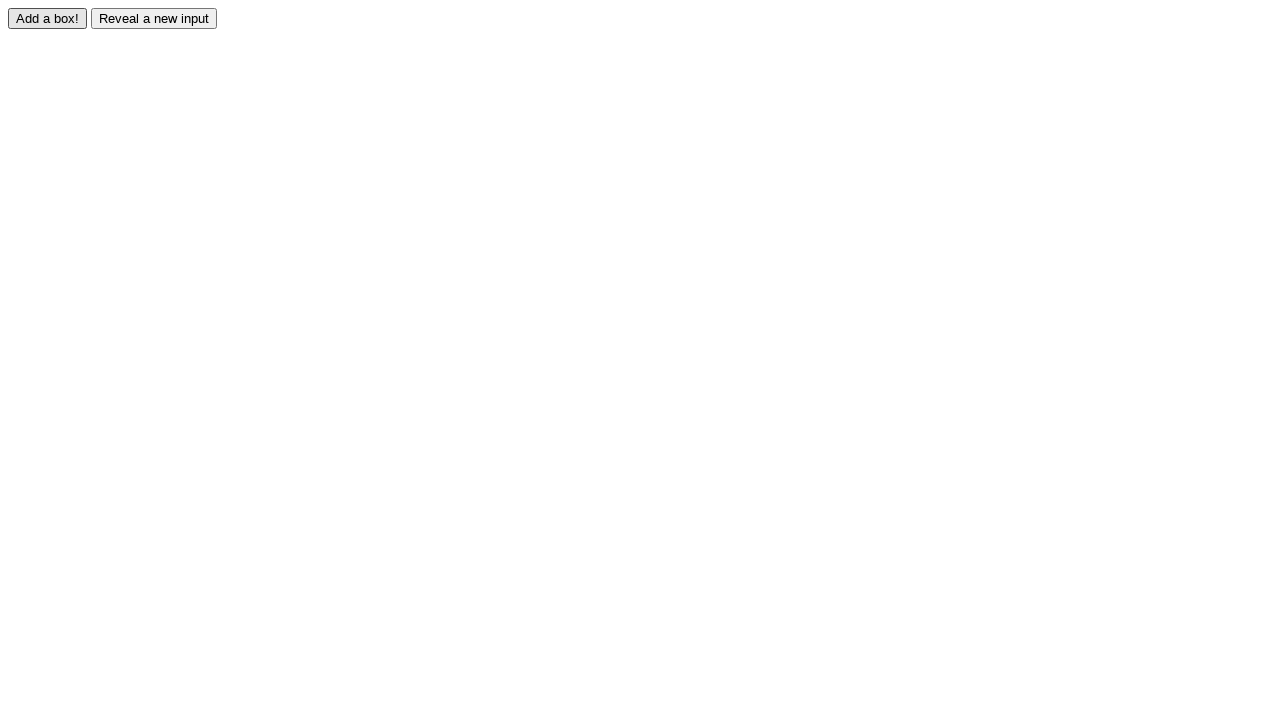

Dynamically added element #box0 appeared
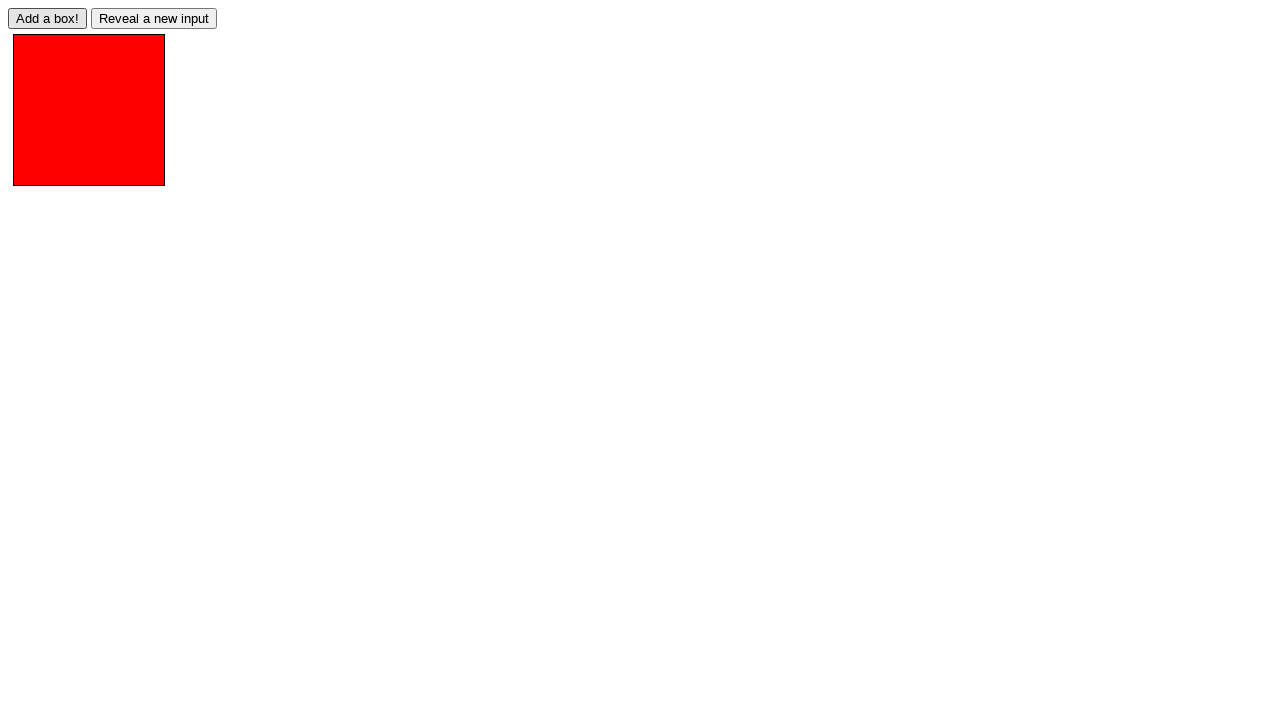

Verified that #box0 has the correct 'redbox' class
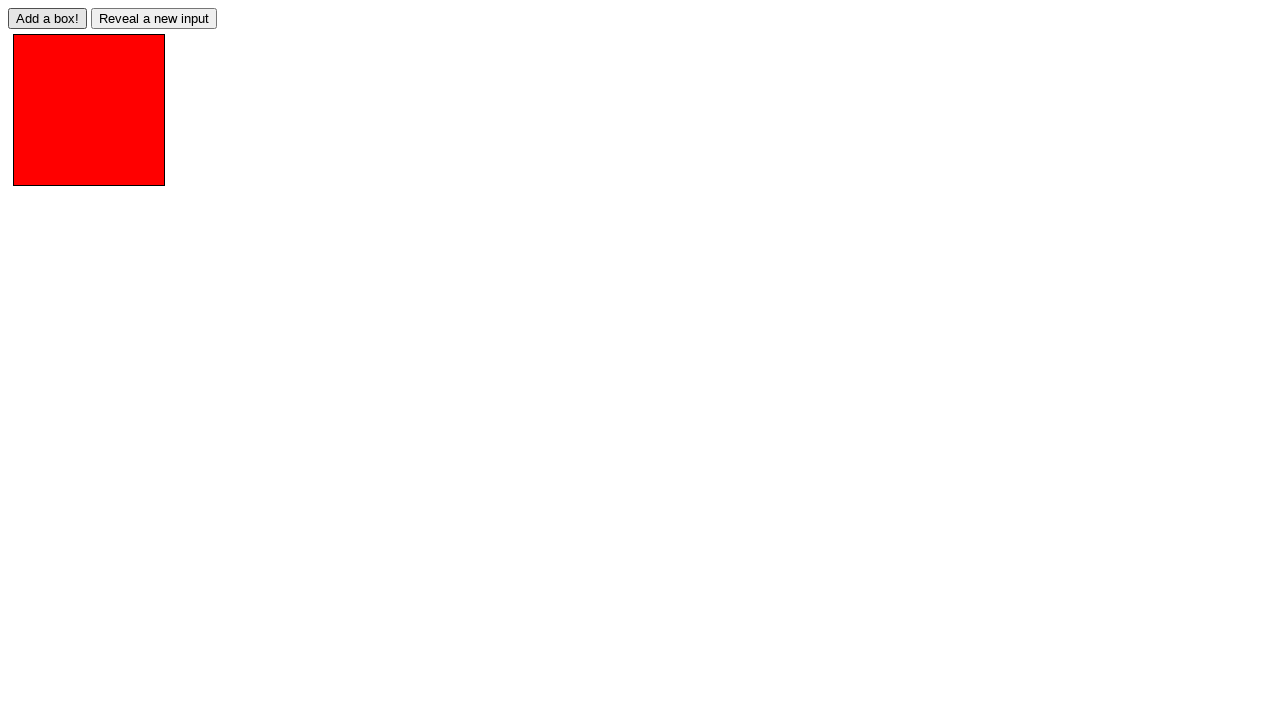

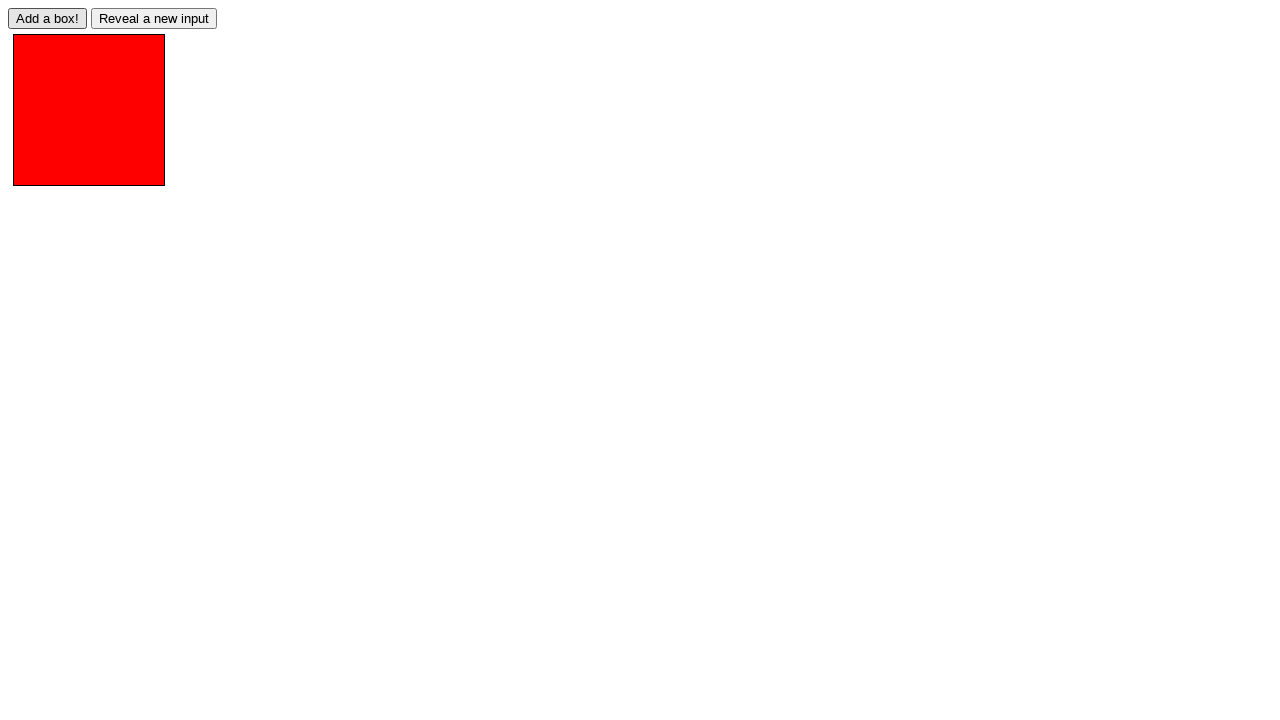